Navigates to Callaway County COVID dashboard and verifies the page title contains "Callaway County"

Starting URL: https://e.infogram.com/callaway-county-covid-dashboard-1hzj4o07ldrw4pw?parent_url=https%3A%2F%2Fcallawaycovid19.com%2F&src=embed#async_embed

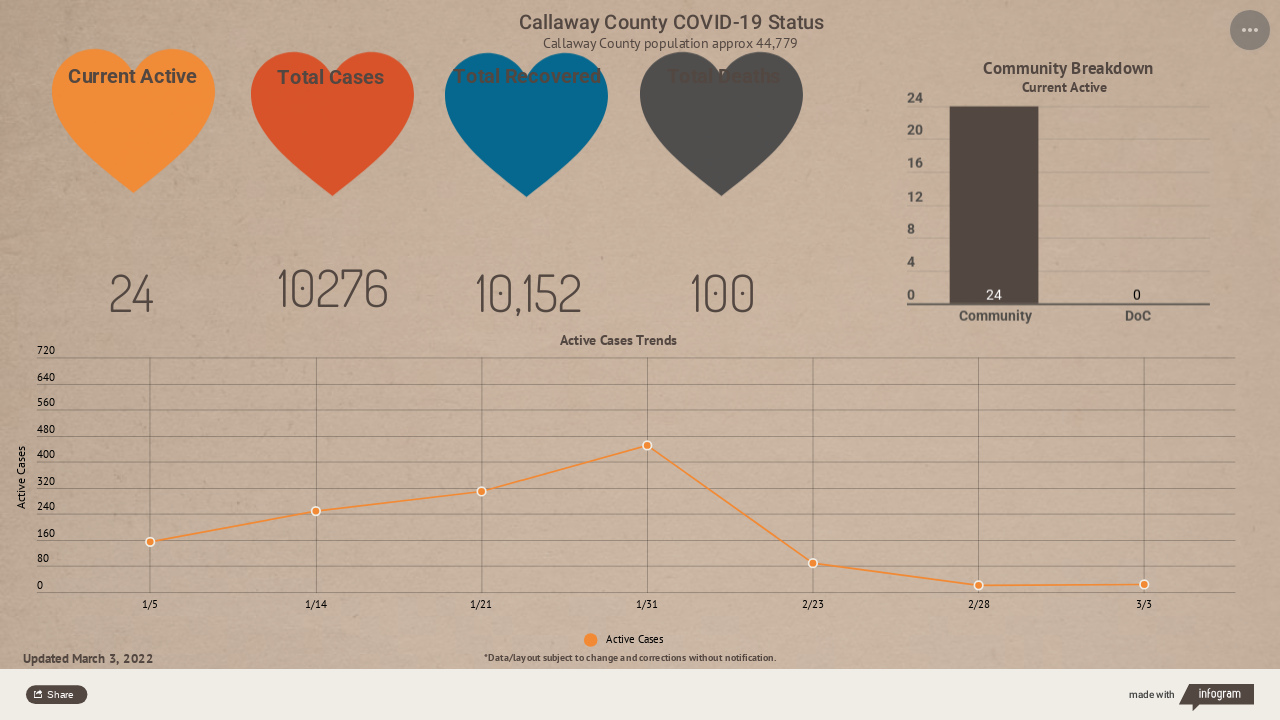

Navigated to Callaway County COVID dashboard
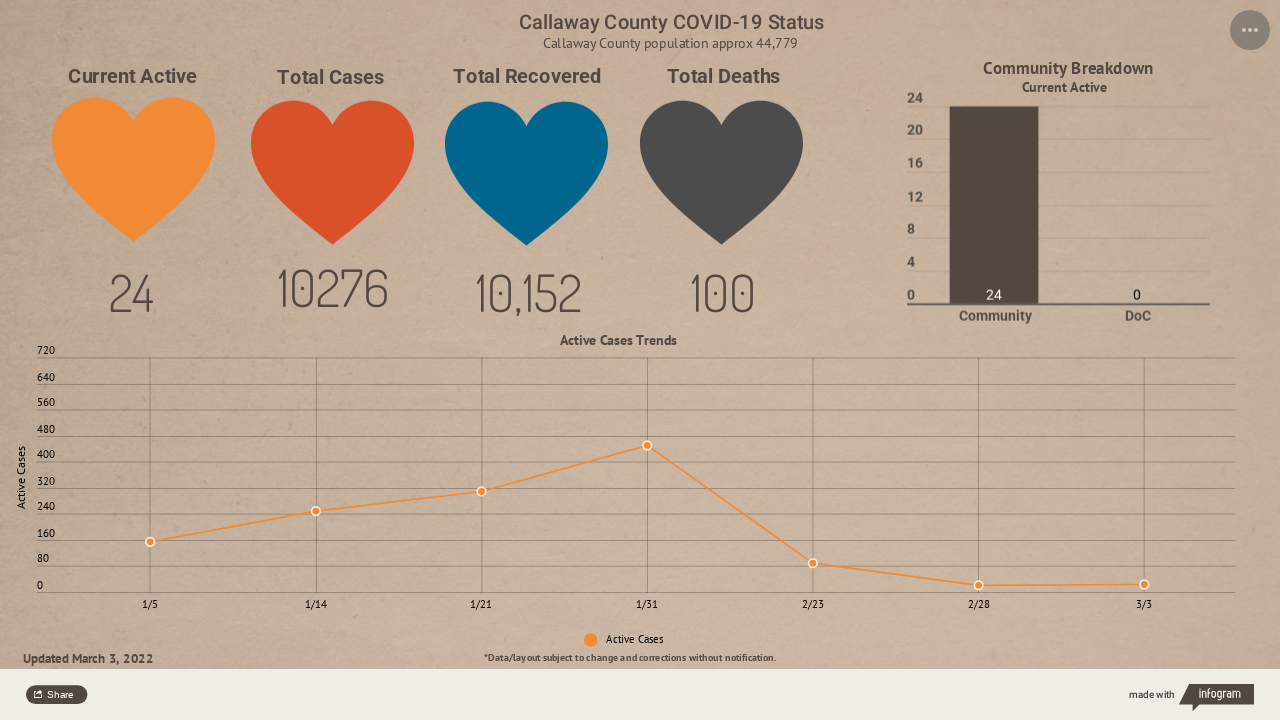

Verified page title contains 'Callaway County'
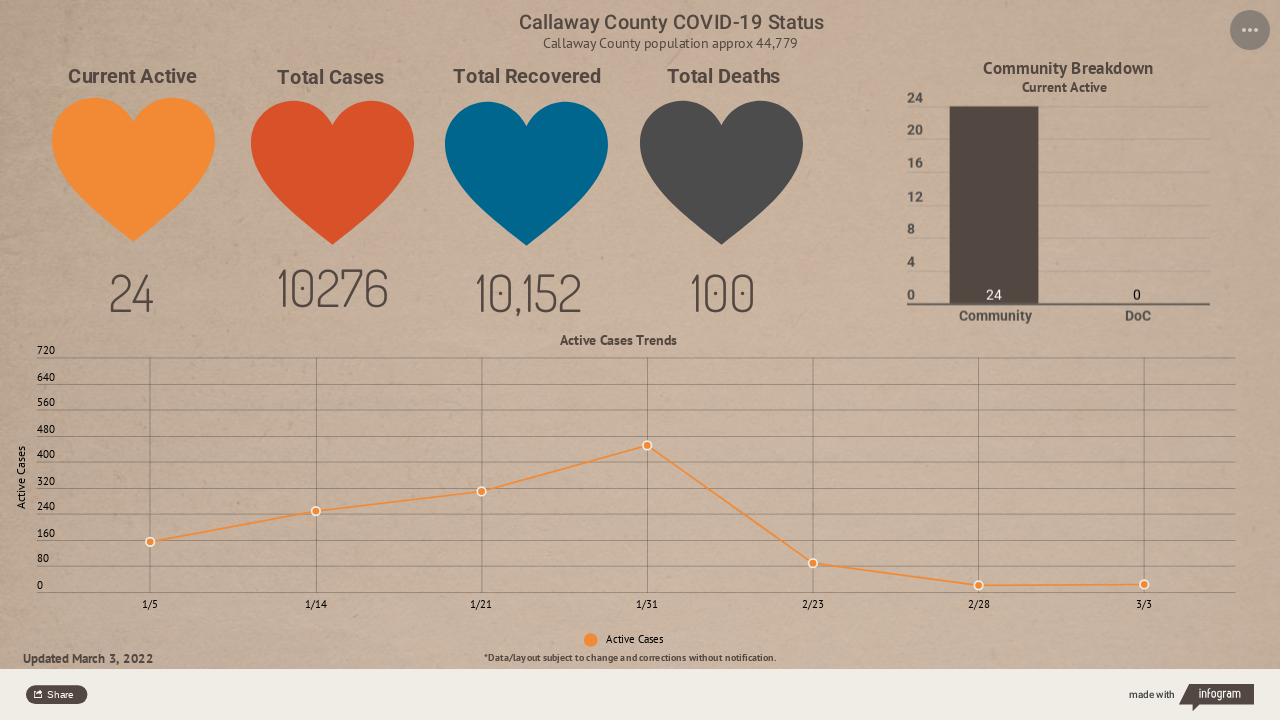

Dashboard elements loaded successfully
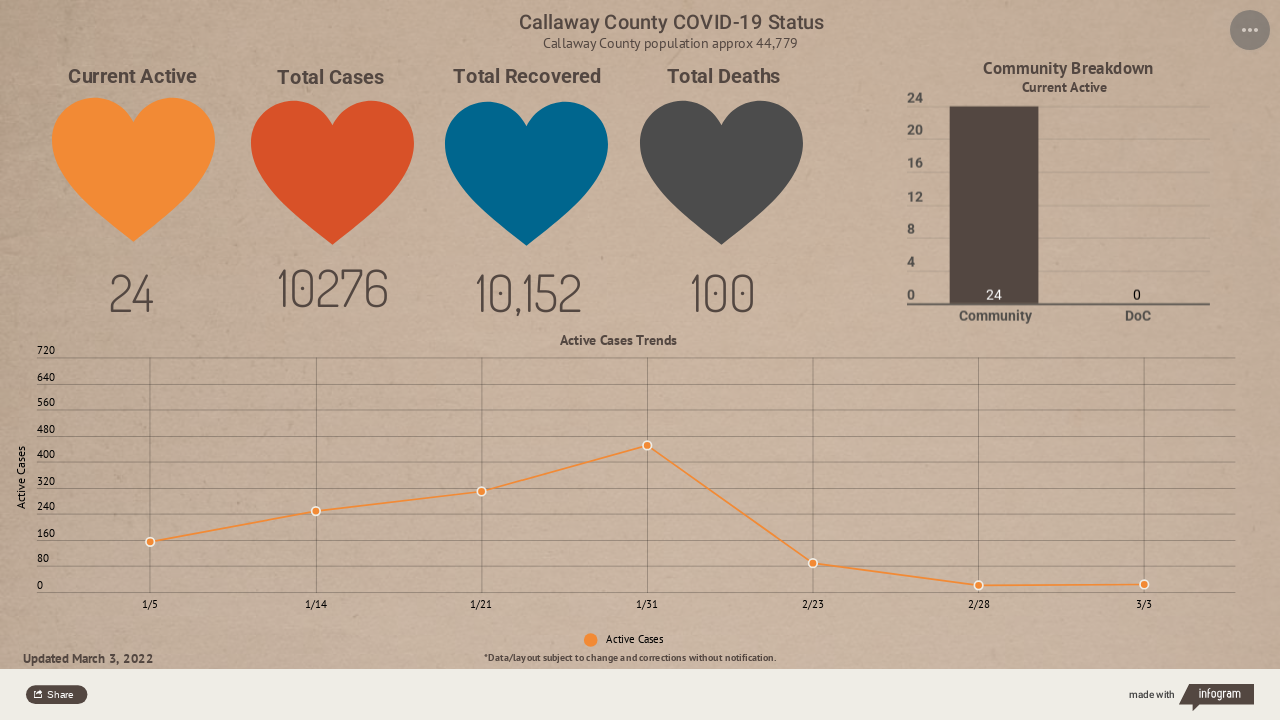

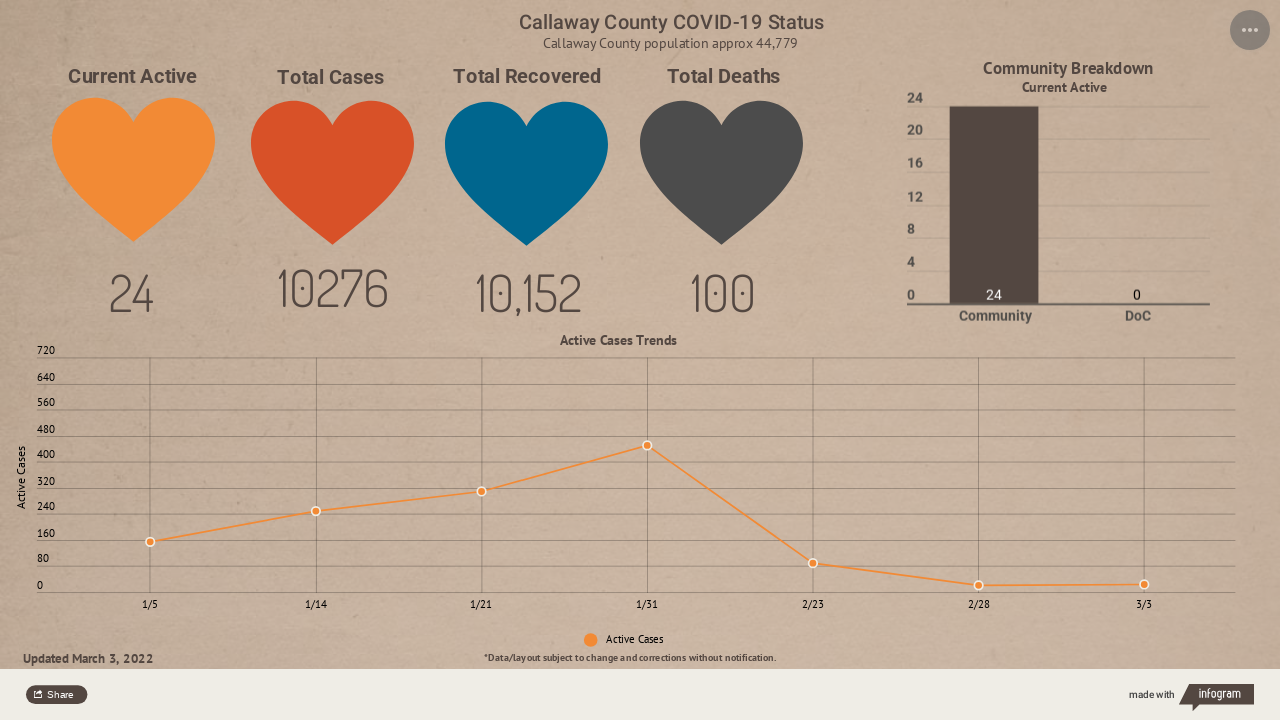